Tests navigation to a practice page, clicks on a link related to Cypress spies/stubs/clocks, then interacts with location and method discovery buttons

Starting URL: https://practice.expandtesting.com/

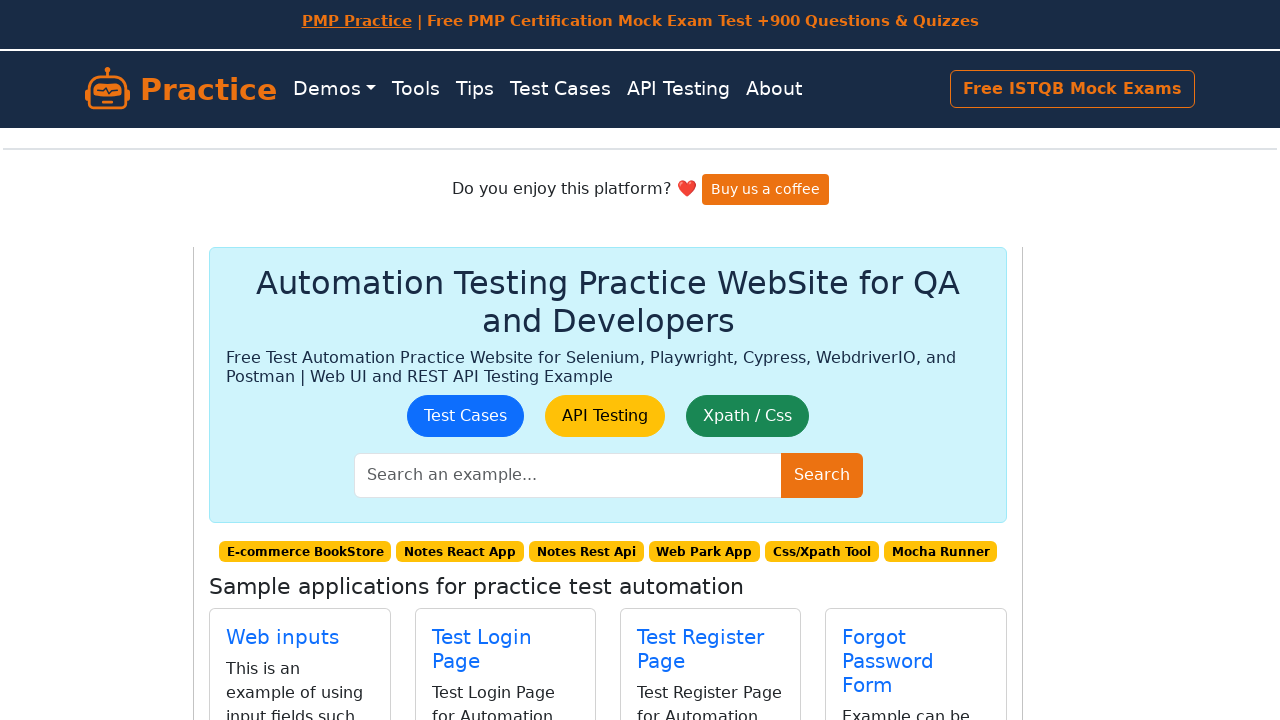

Clicked on Cypress spies, stubs and clocks link at (913, 376) on internal:role=link[name="Cypress spies, stubs and clocks"i]
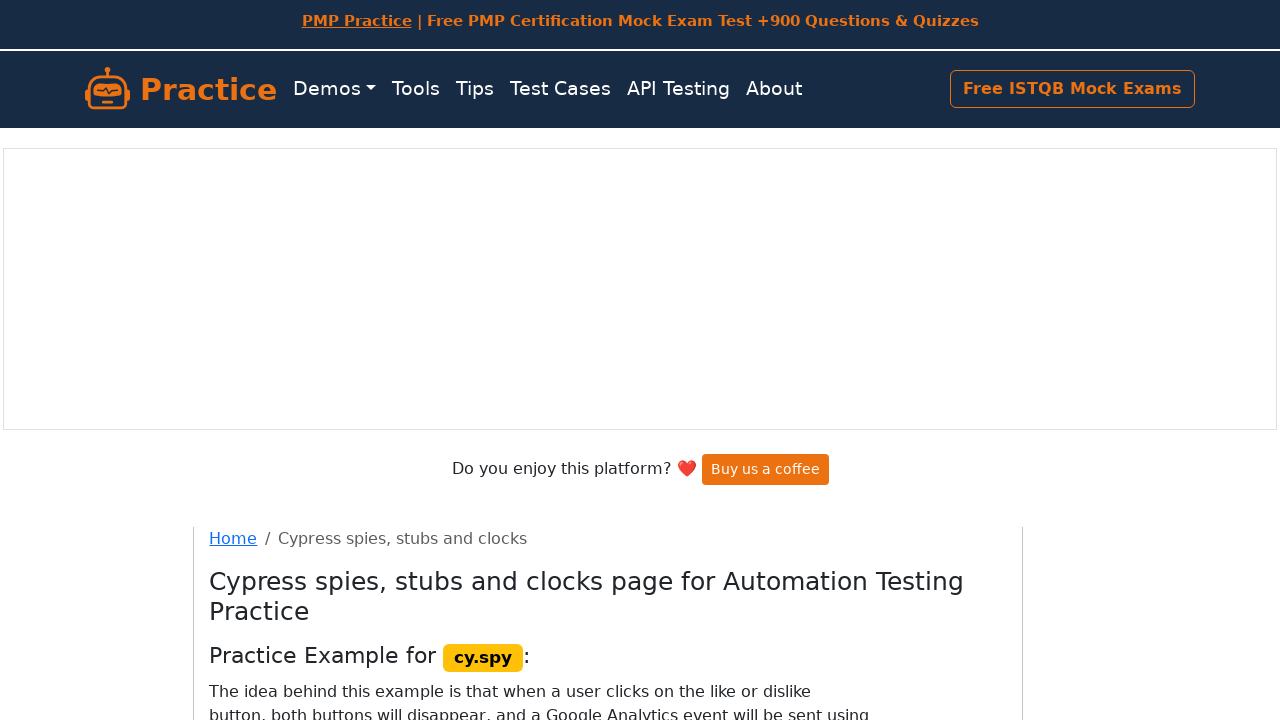

Clicked Find My Location button at (289, 400) on internal:role=button[name="Find My Location"i]
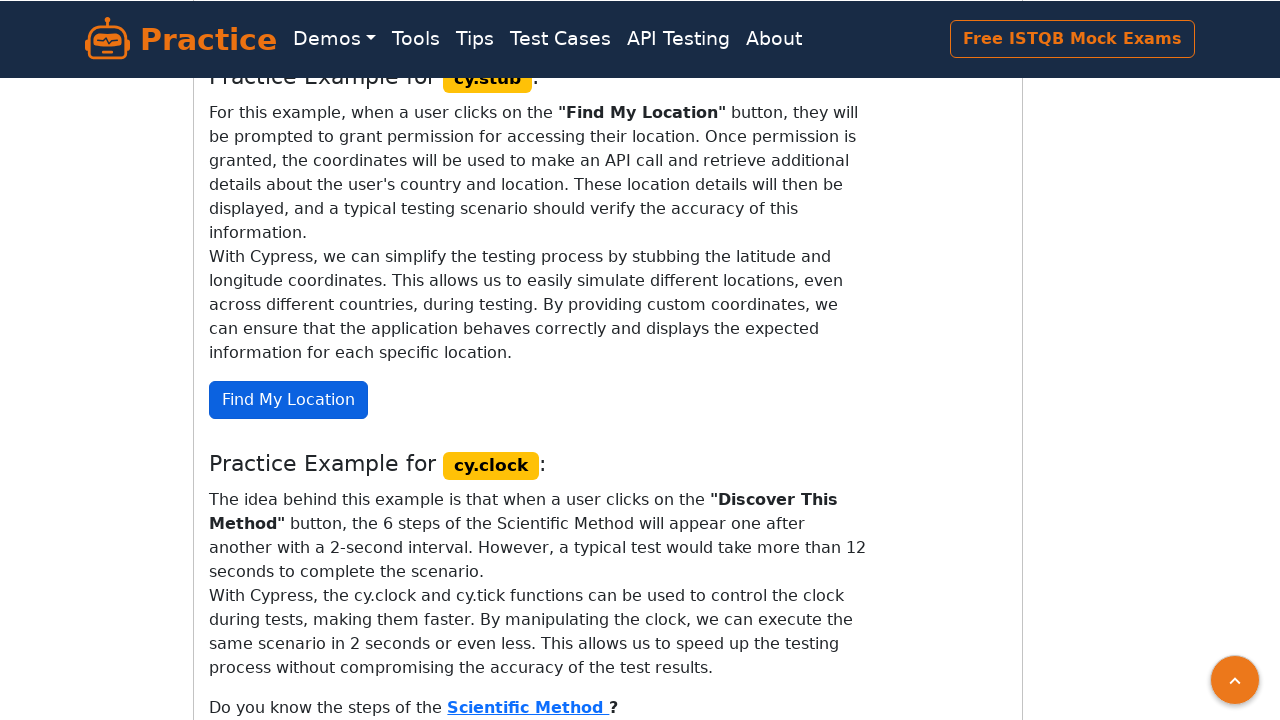

Clicked Discover This Method button at (308, 581) on internal:role=button[name="Discover This Method"i]
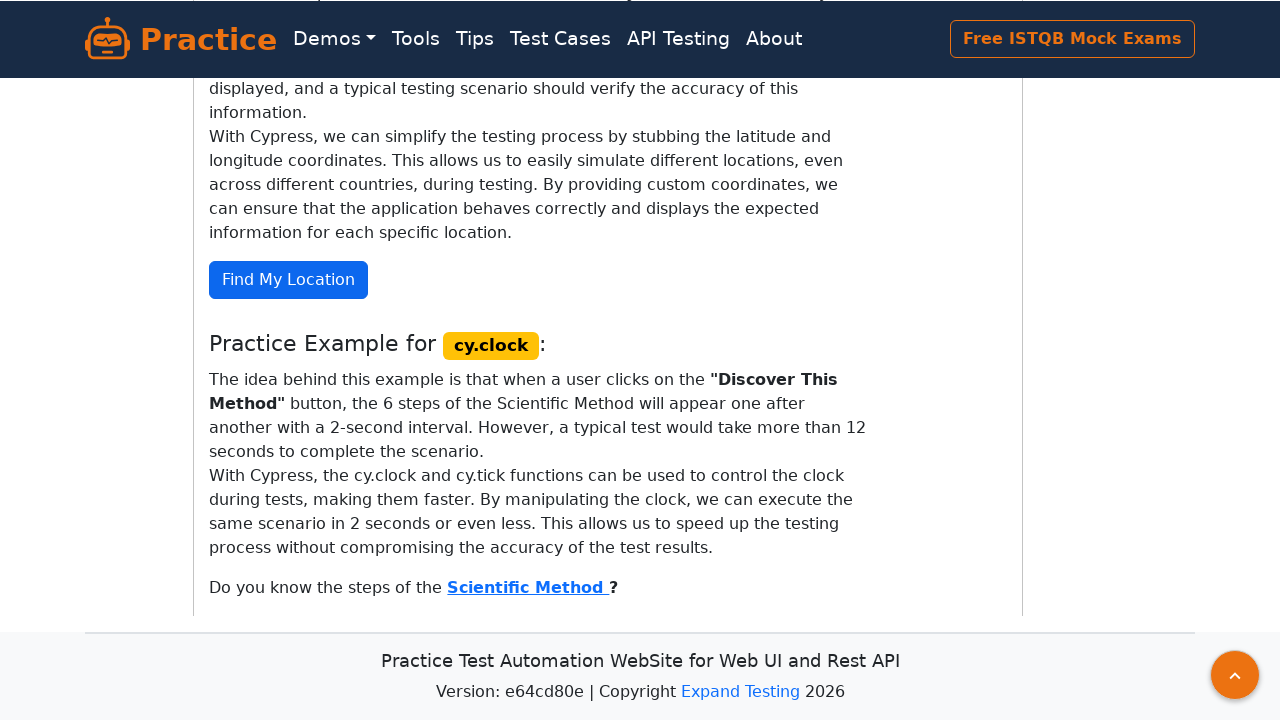

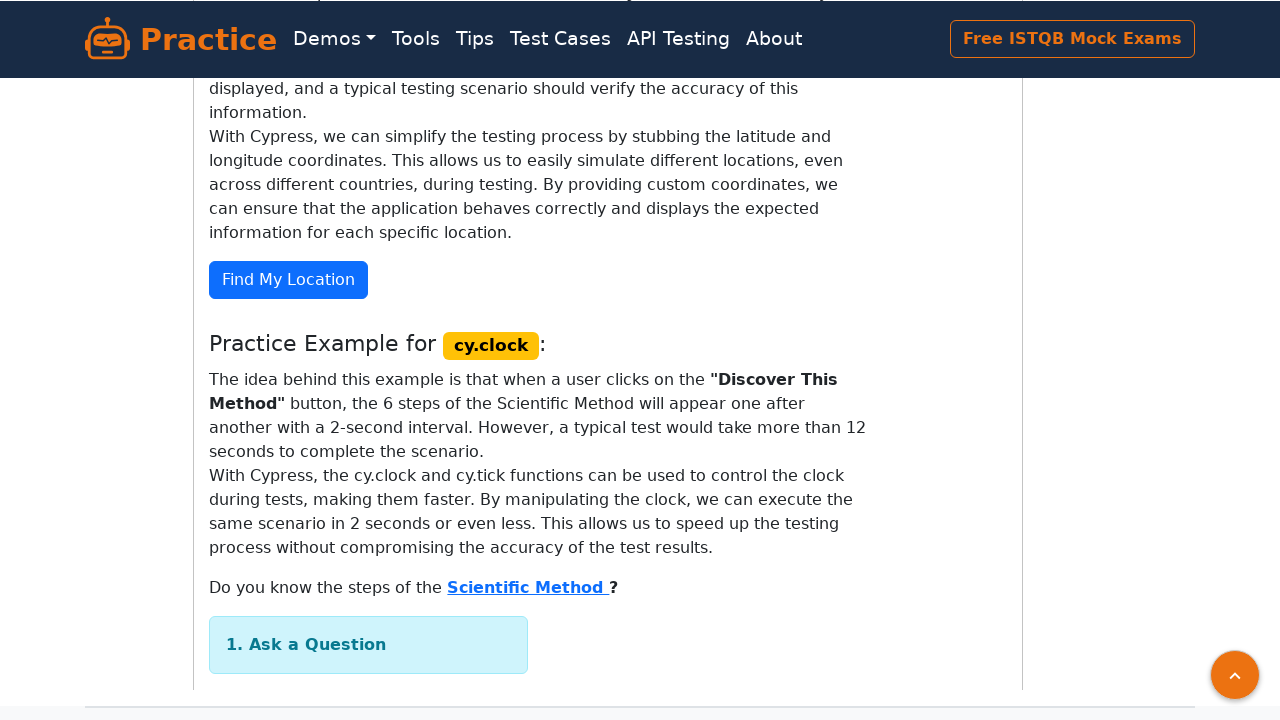